Navigates to the OrangeHRM demo site and clicks on the "OrangeHRM, Inc" link, which typically redirects to the company's main website.

Starting URL: https://opensource-demo.orangehrmlive.com/

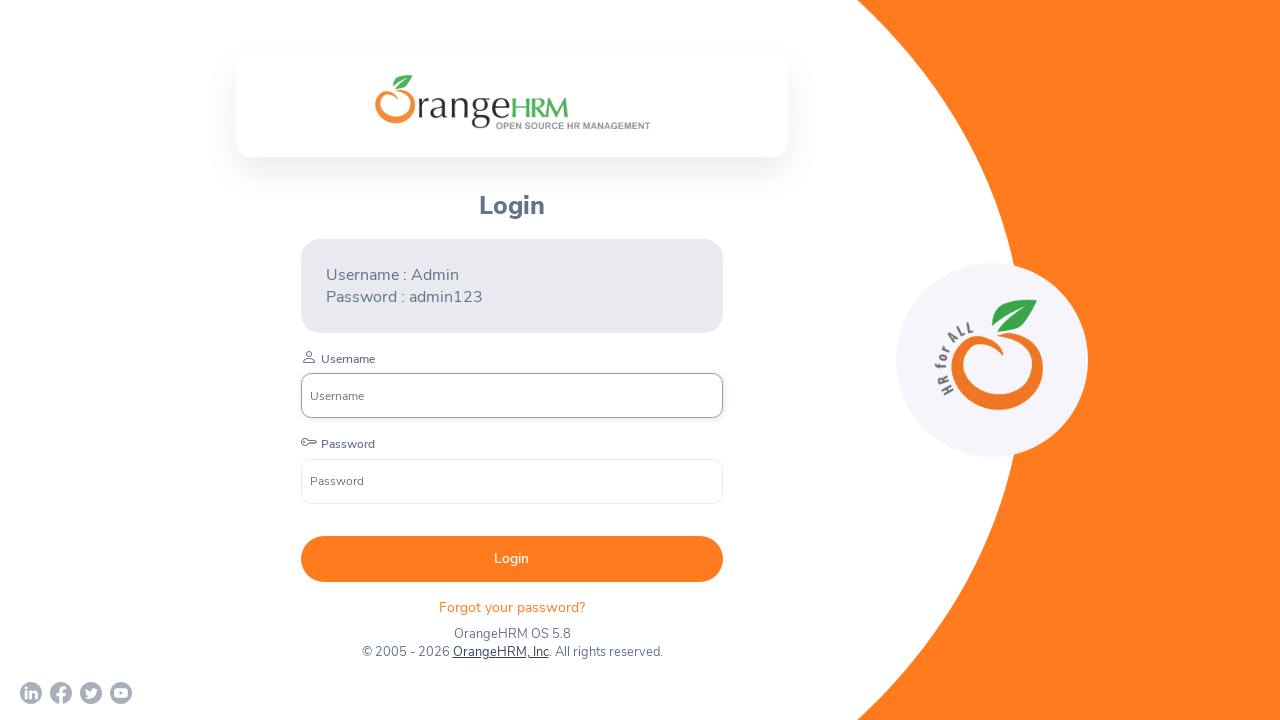

Waited for page to reach networkidle state
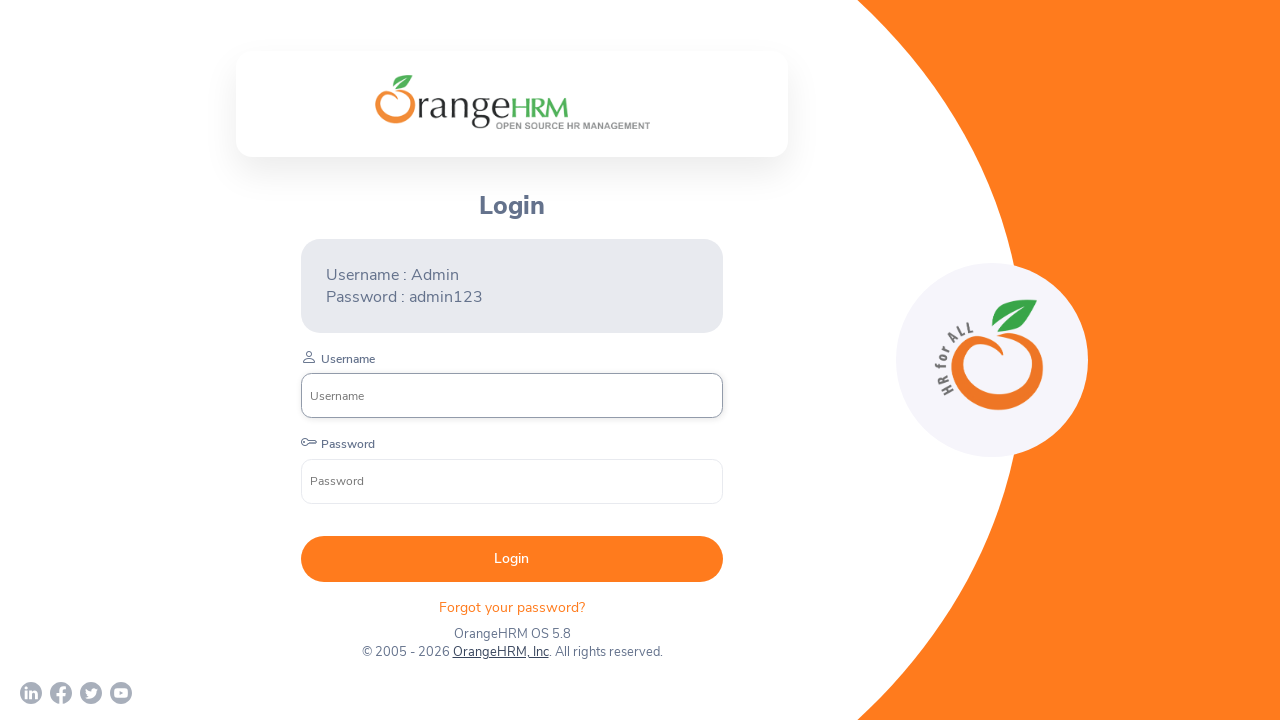

Clicked on the 'OrangeHRM, Inc' link at (500, 652) on text=OrangeHRM, Inc
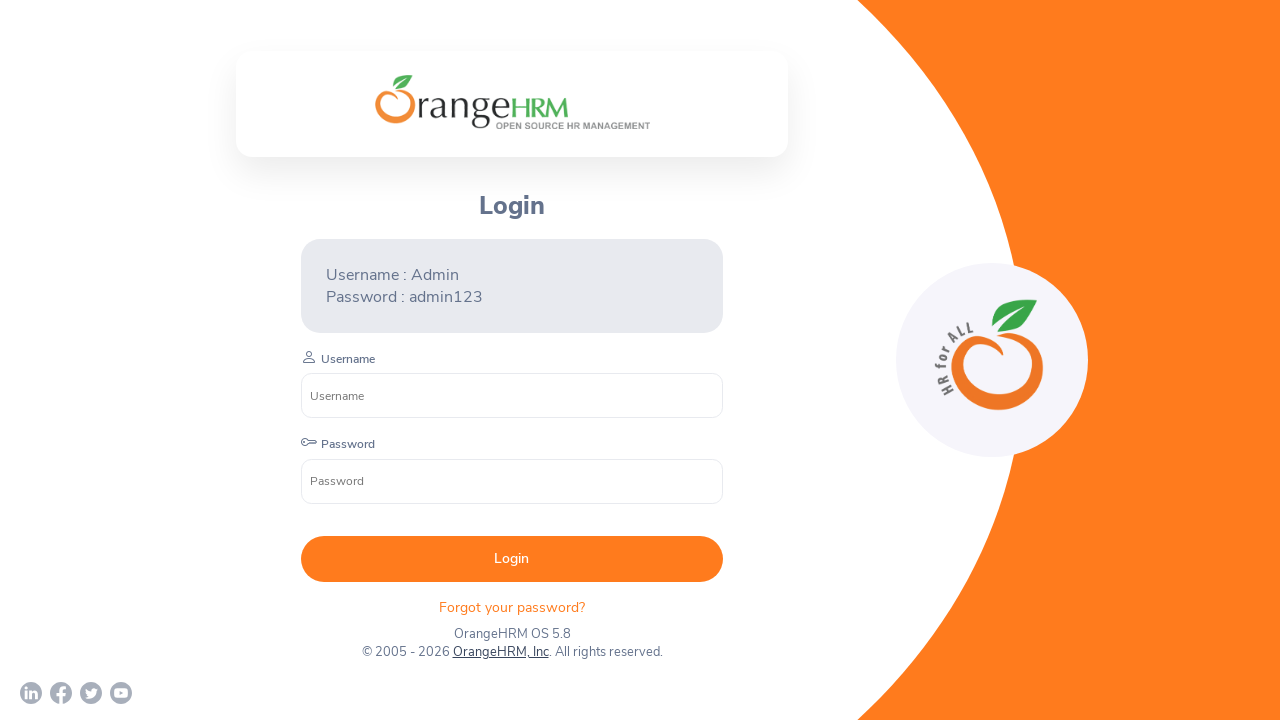

Waited for page to complete loading after navigation
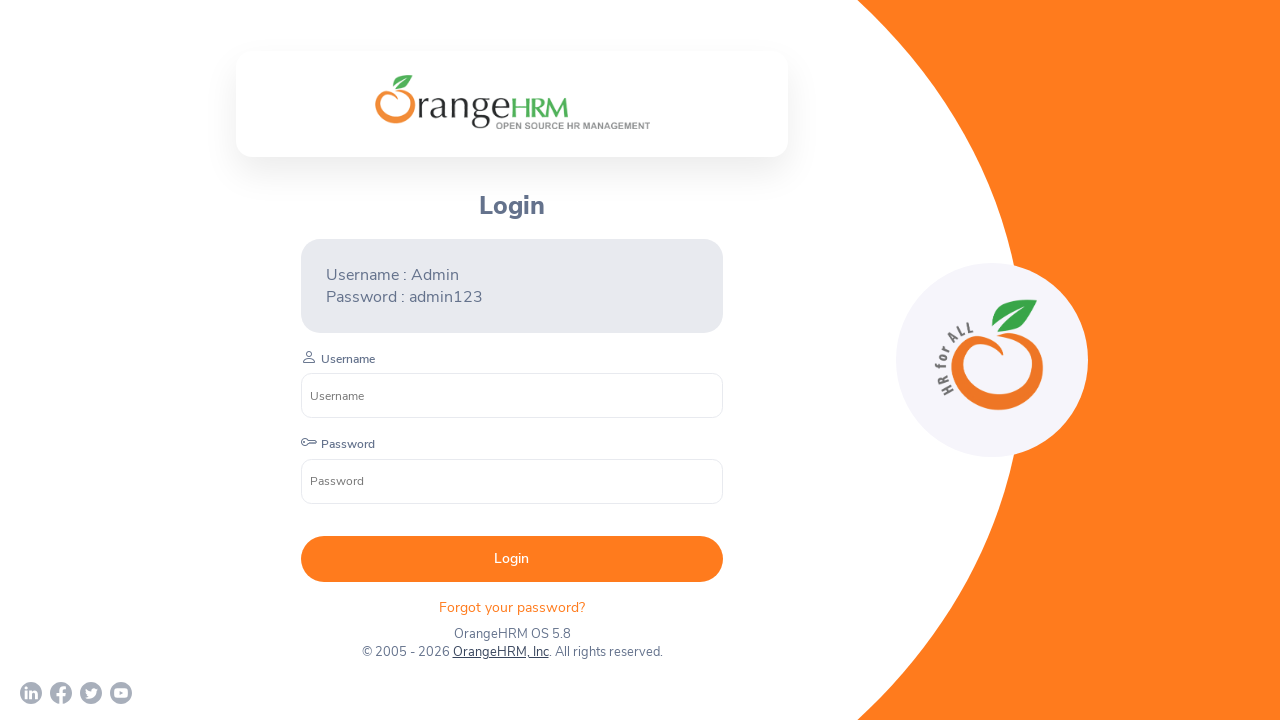

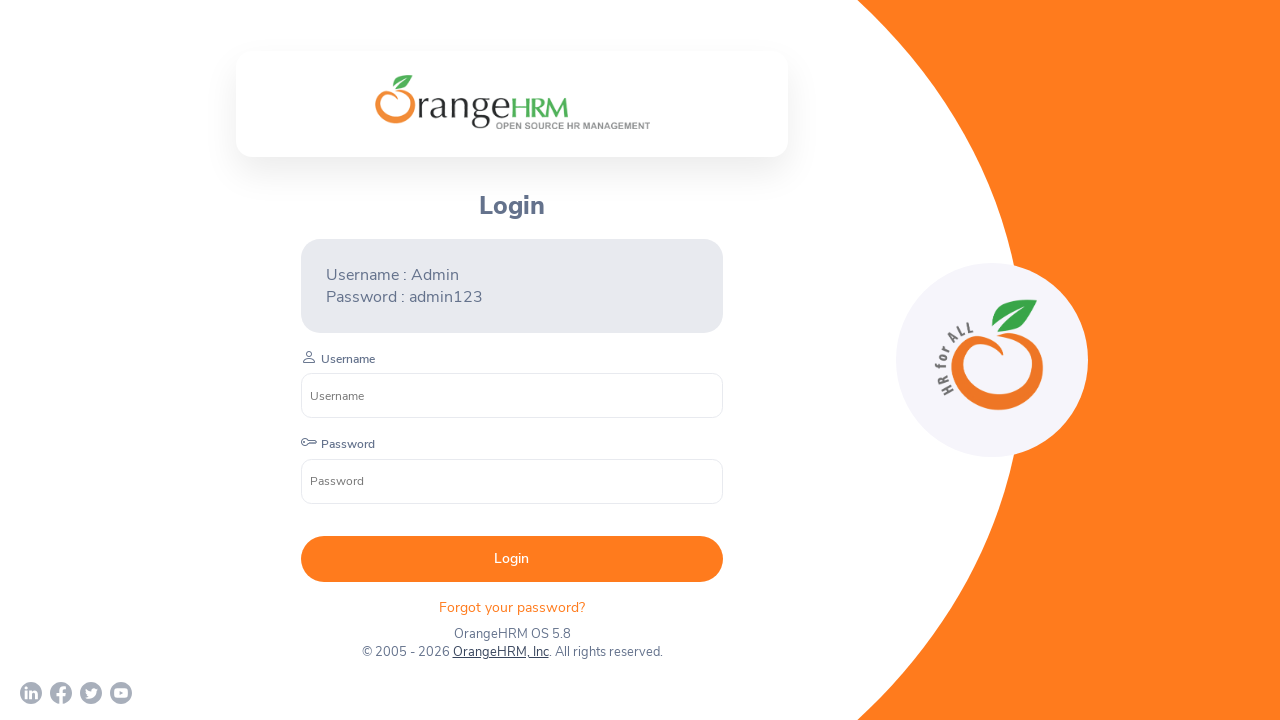